Tests nested iframe handling by switching to a parent frame, reading its content, then switching to a child frame and reading its content

Starting URL: https://demoqa.com/nestedframes

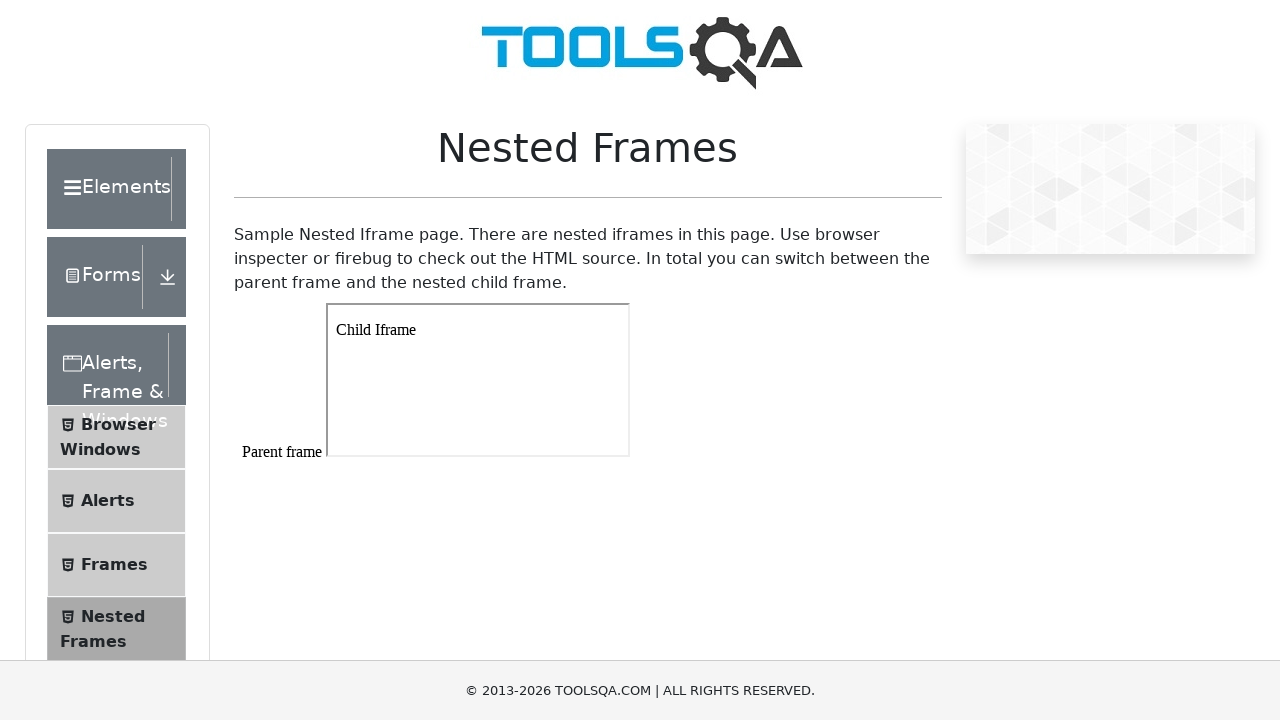

Navigated to nested frames test page
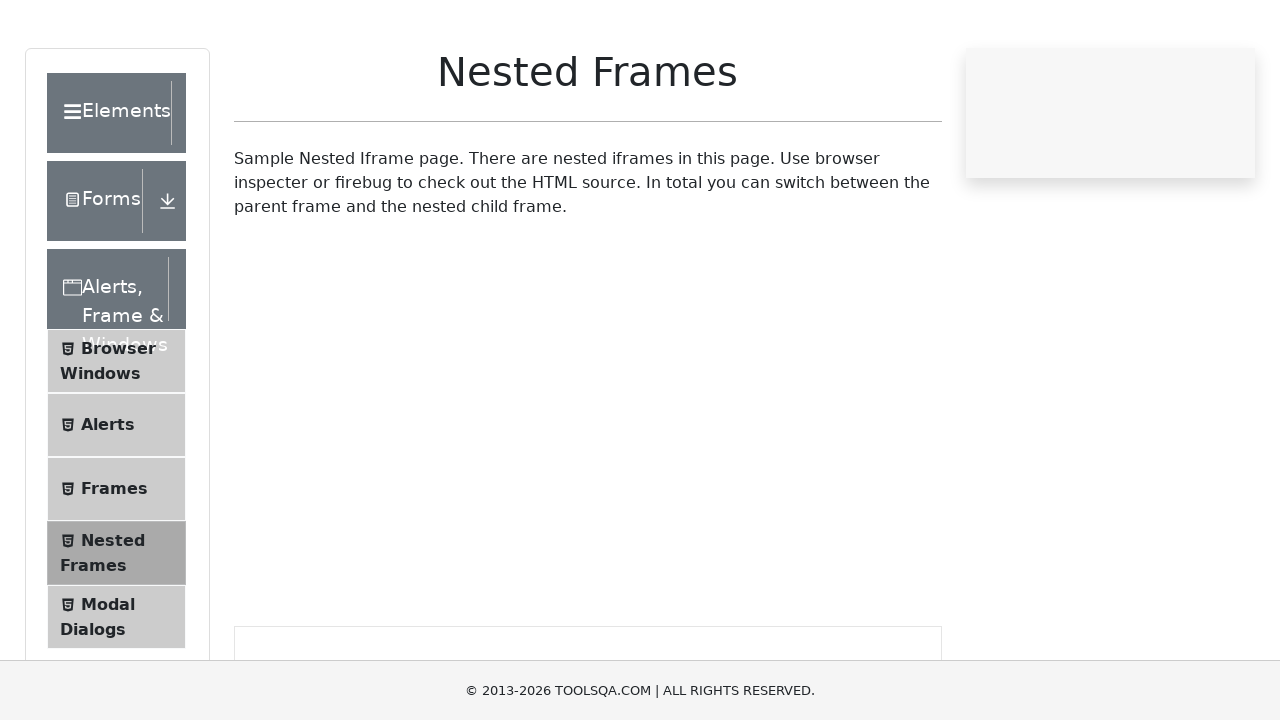

Located parent frame (frame1)
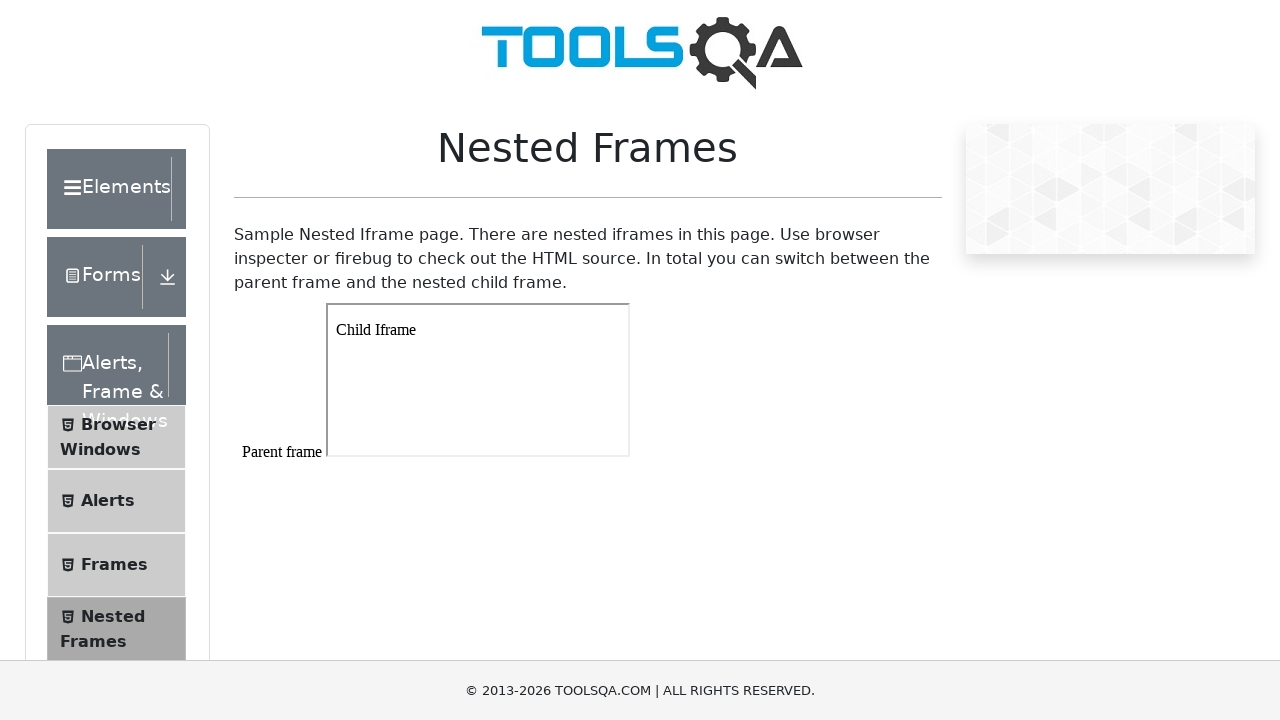

Retrieved text content from parent frame: '
Parent frame



'
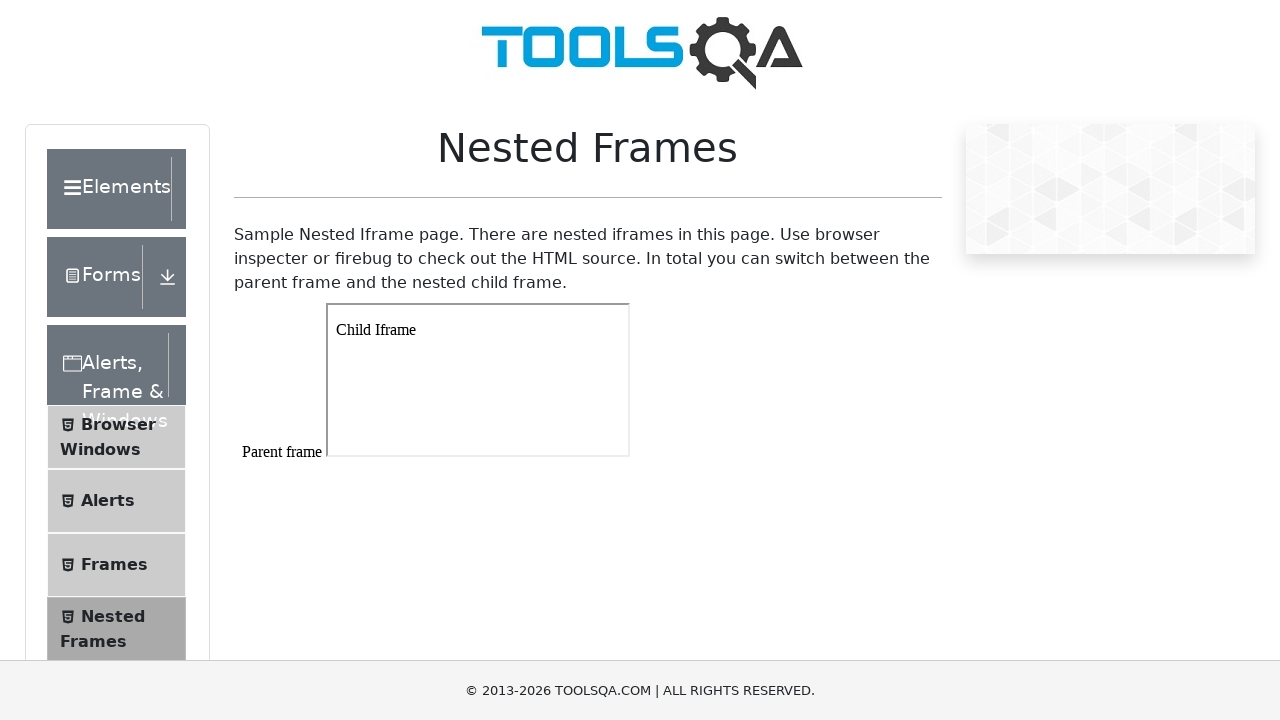

Located child frame (nested iframe inside frame1)
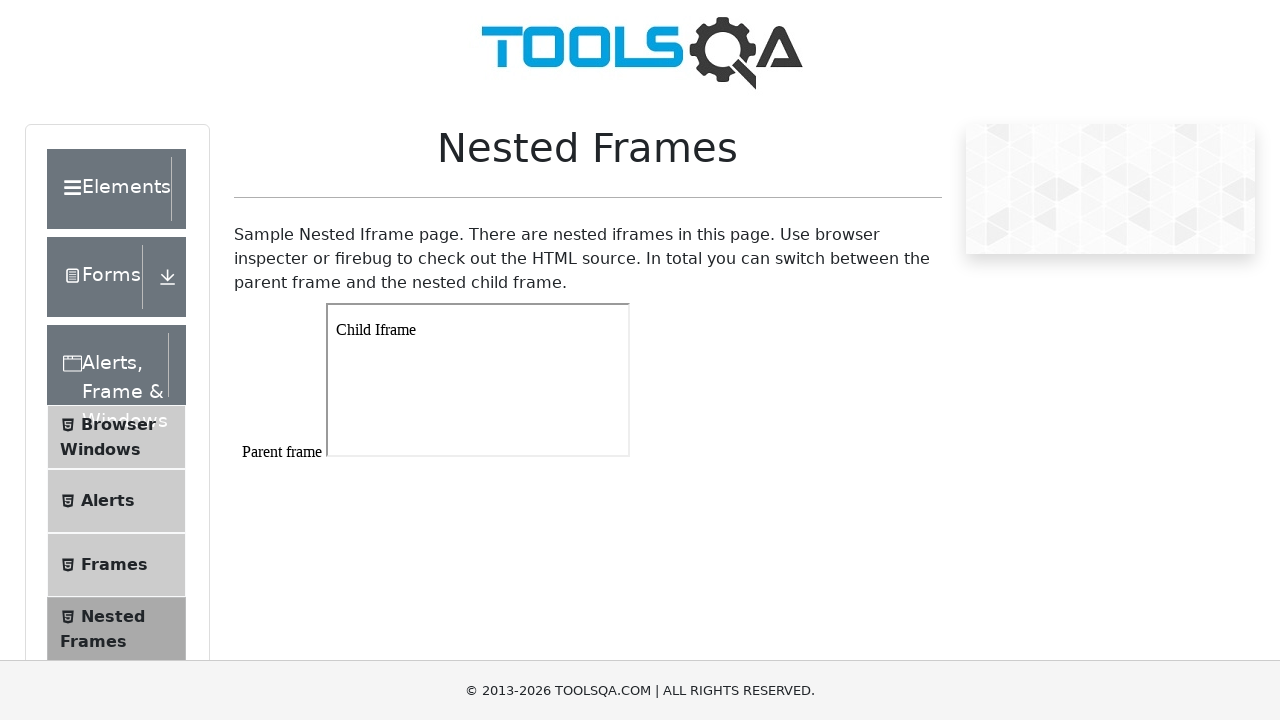

Retrieved text content from child frame: 'Child Iframe'
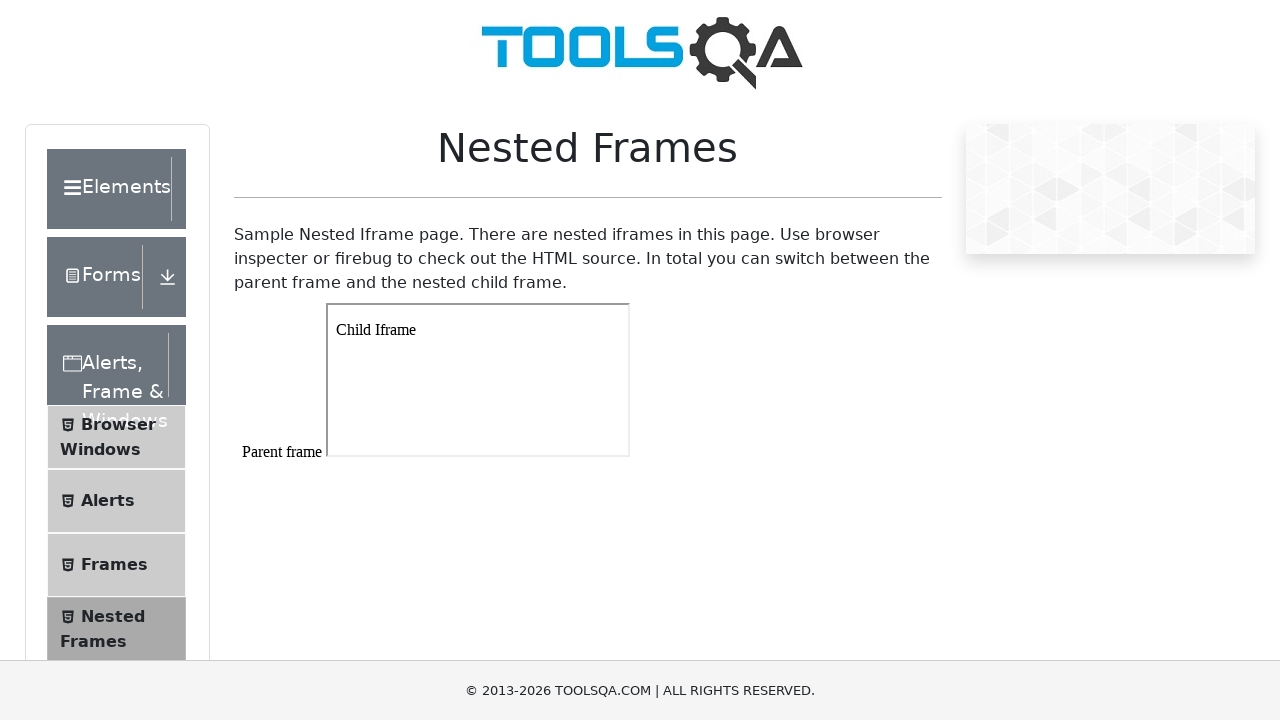

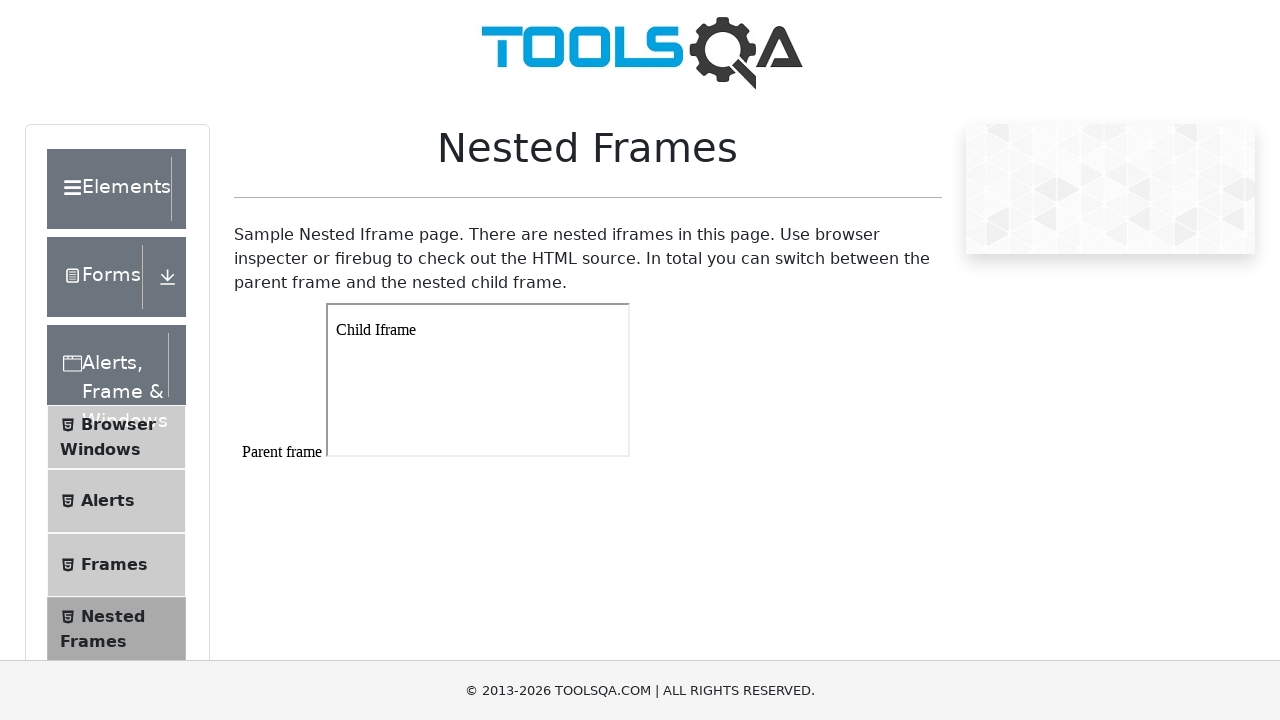